Tests a form submission by filling in full name, email, and address fields, then verifying the submitted data is displayed correctly

Starting URL: https://demoqa.com/text-box

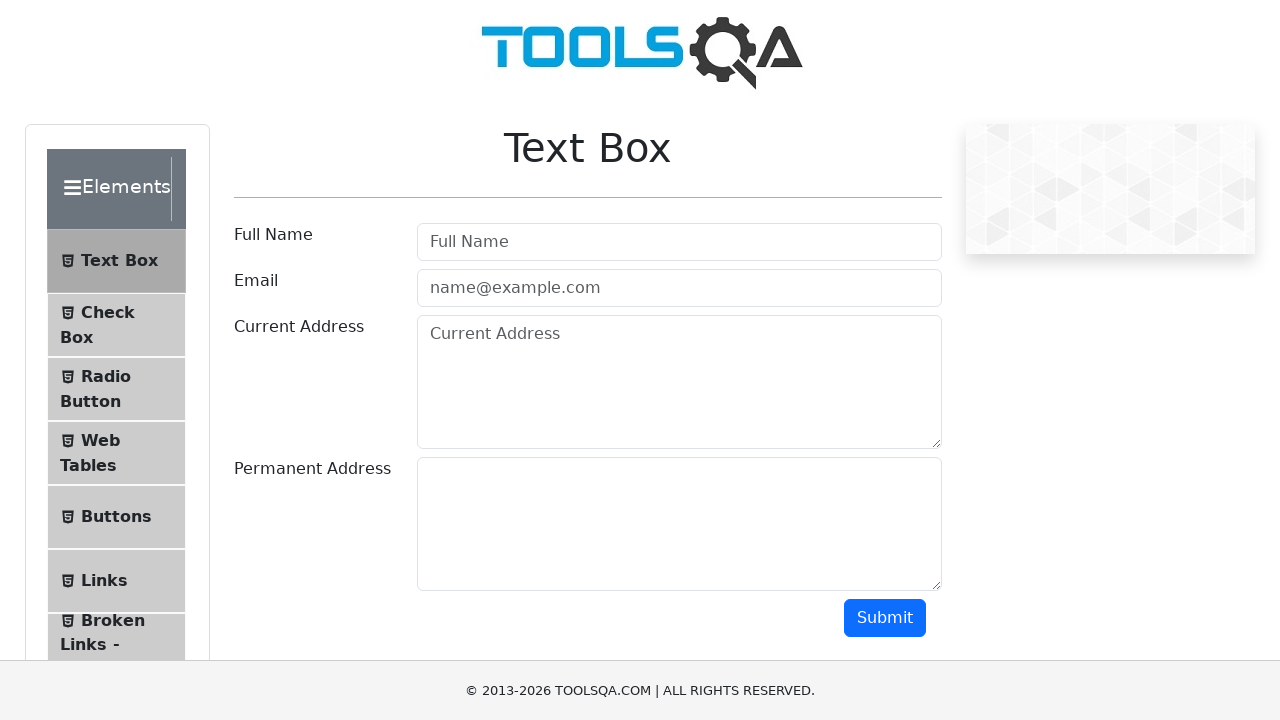

Filled full name field with 'John Smith' on input#userName
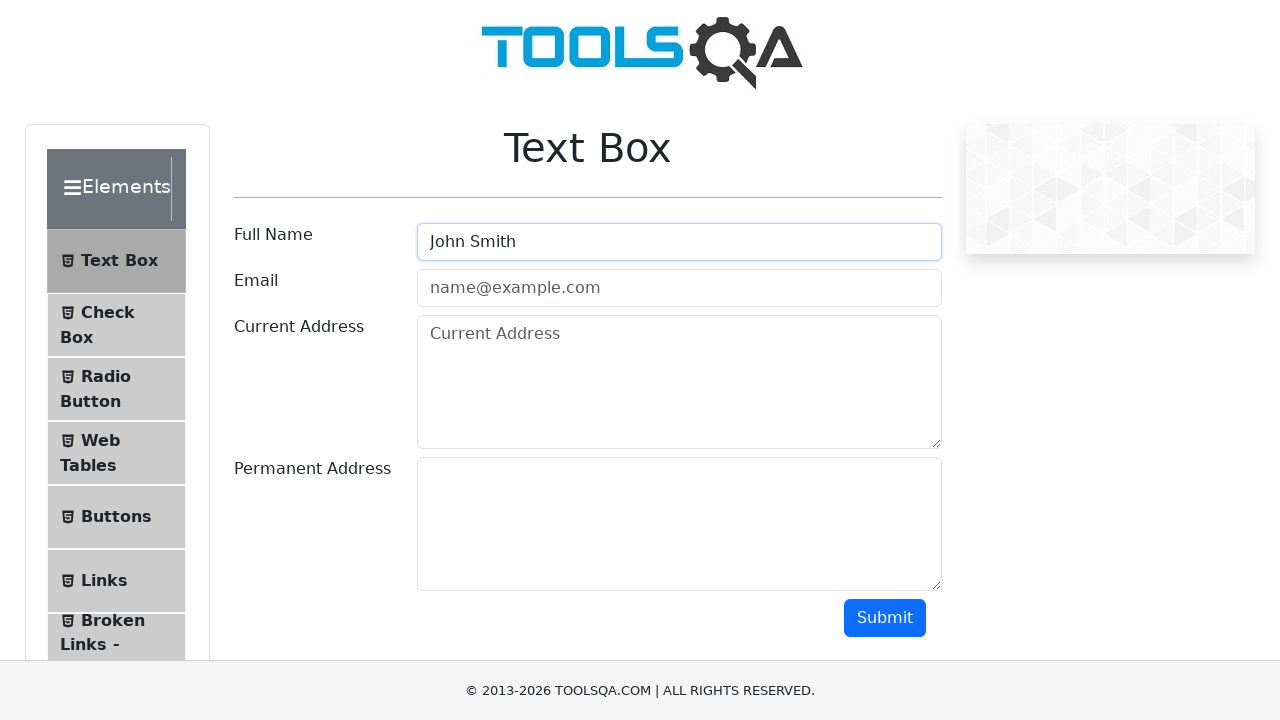

Filled email field with 'john.smith@example.com' on input#userEmail
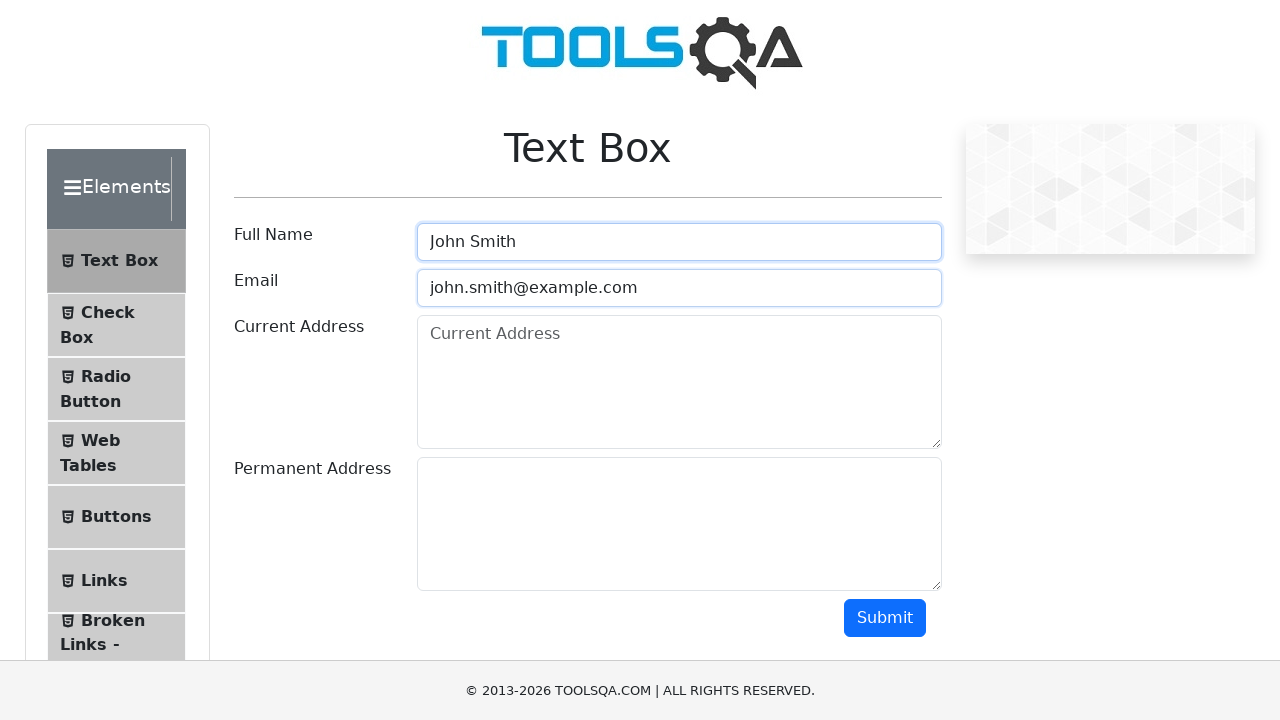

Filled current address field with '123 Main Street, New York, NY 10001' on textarea#currentAddress
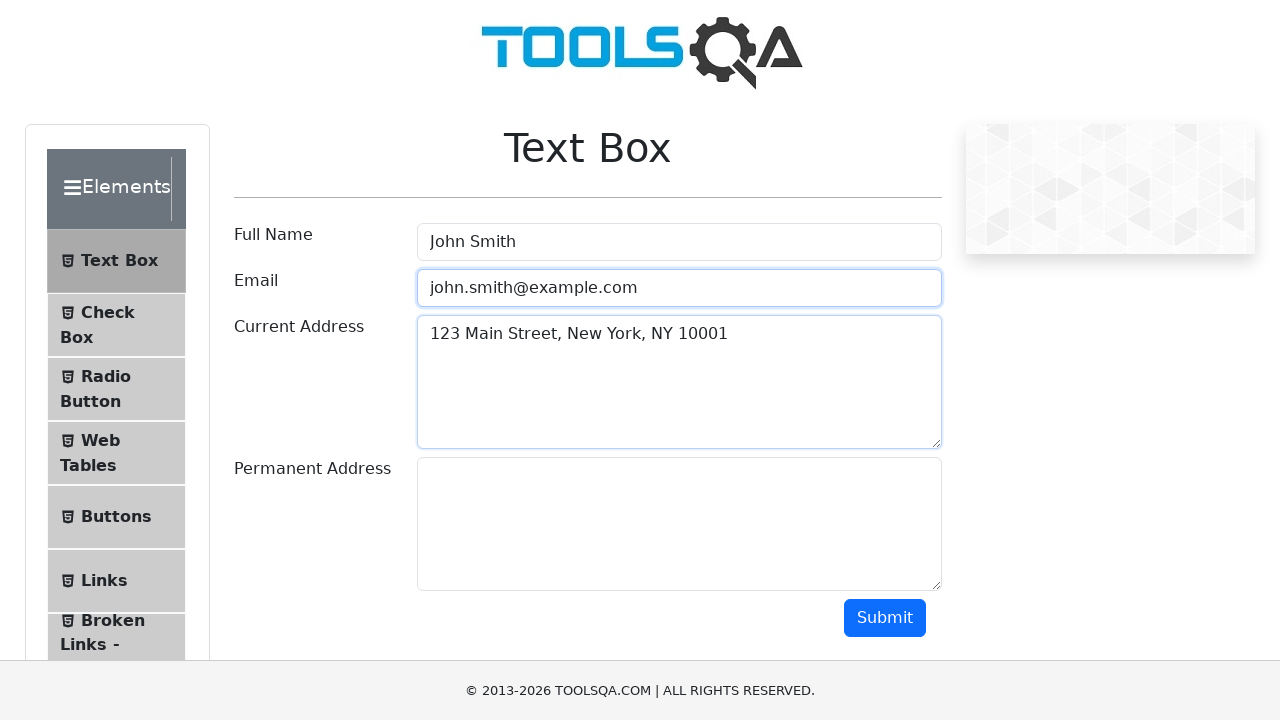

Filled permanent address field with '456 Oak Avenue, Los Angeles, CA 90001' on textarea#permanentAddress
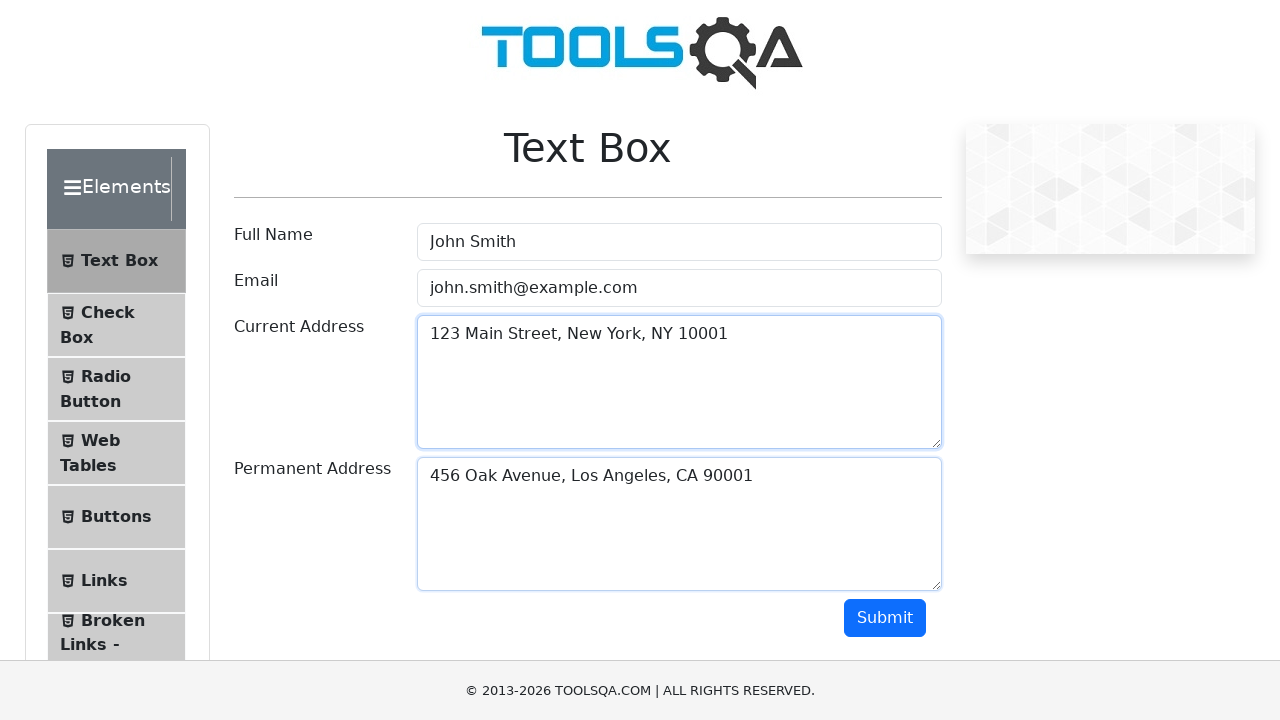

Clicked submit button to submit form at (885, 618) on button#submit
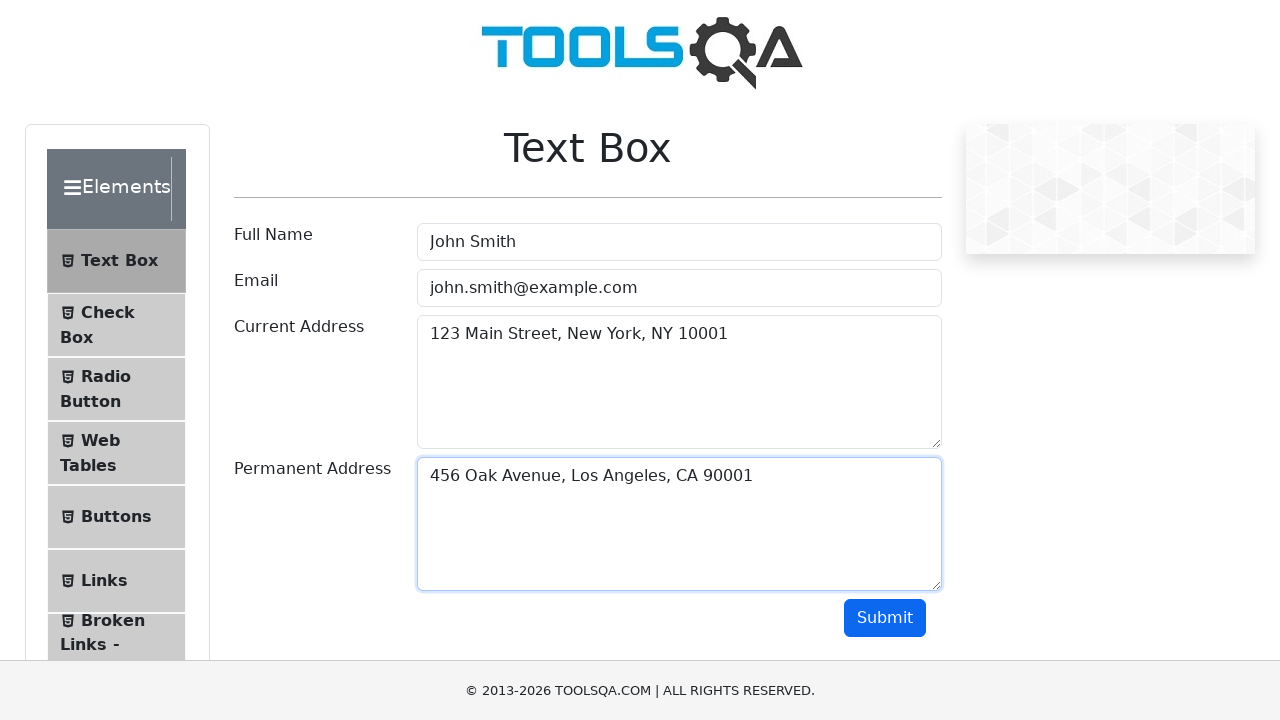

Output section appeared after form submission
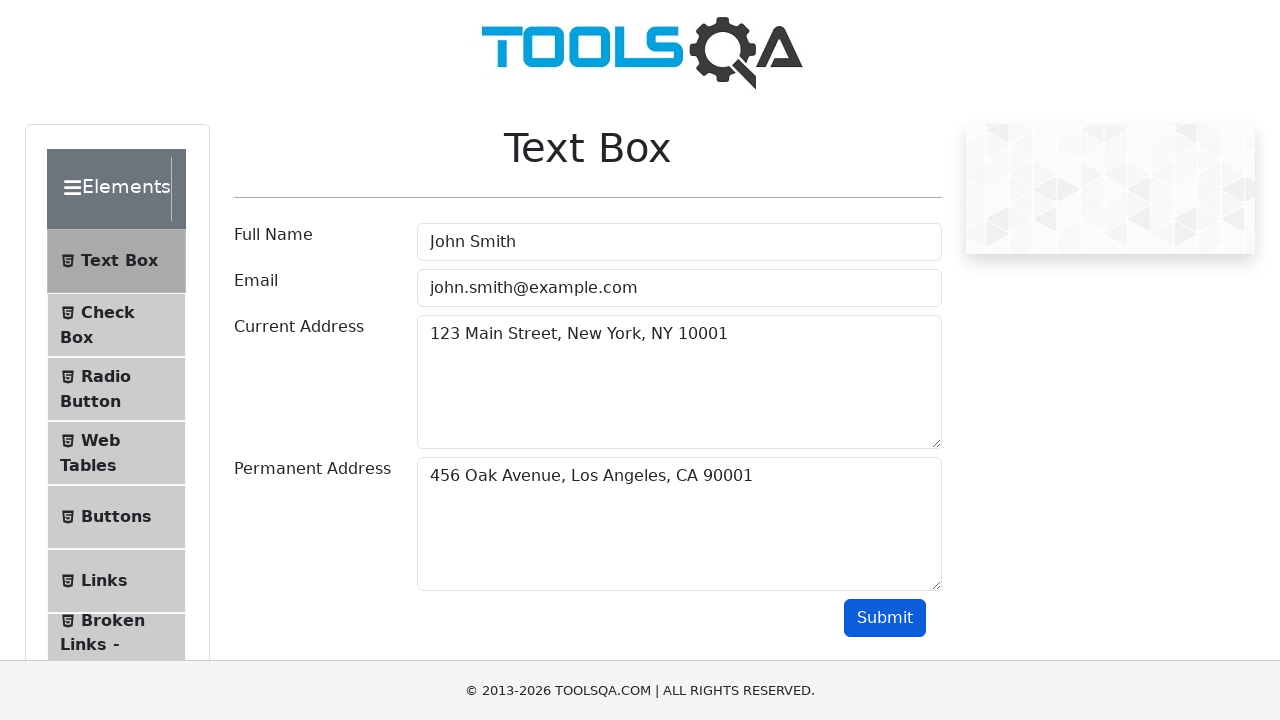

Verified name field is displayed in output
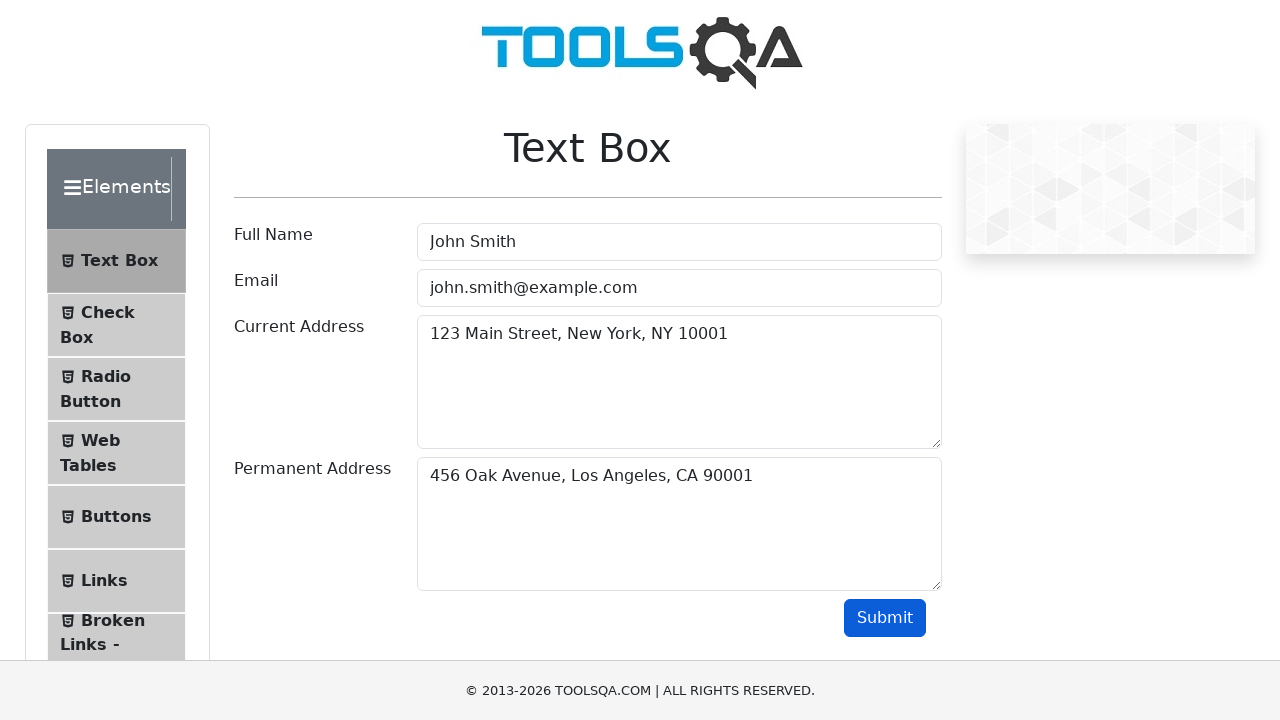

Verified email field is displayed in output
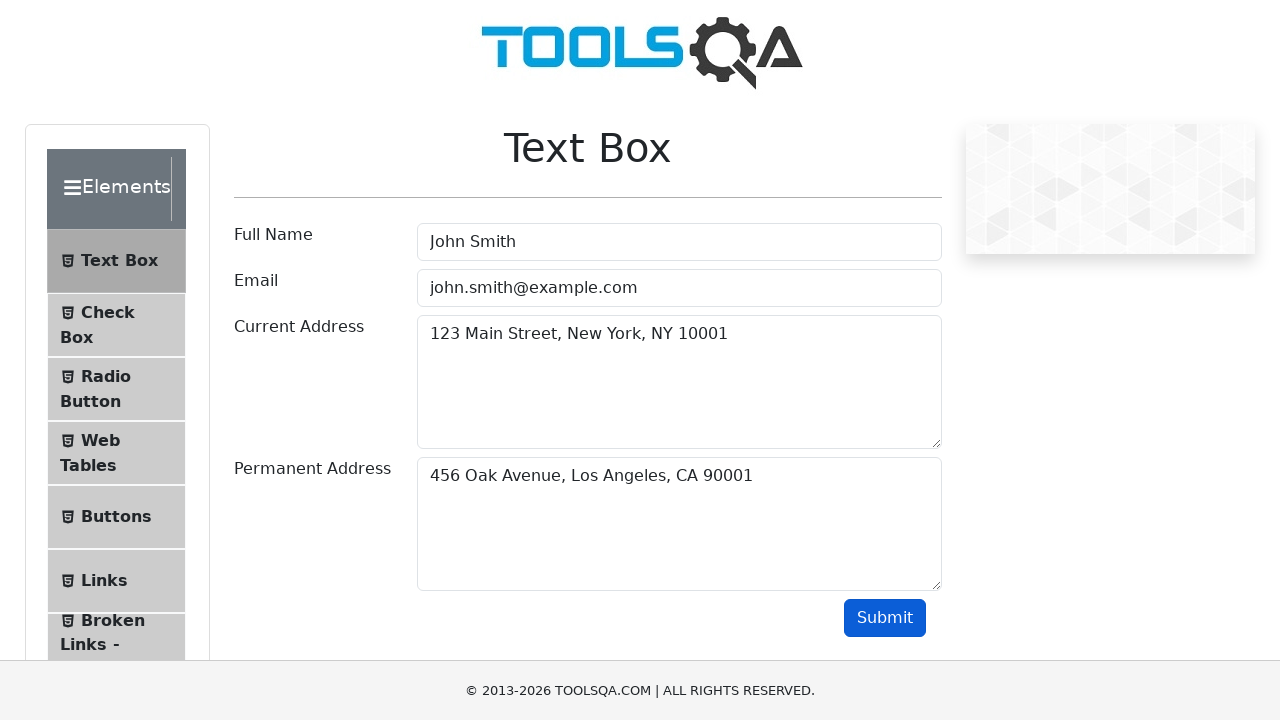

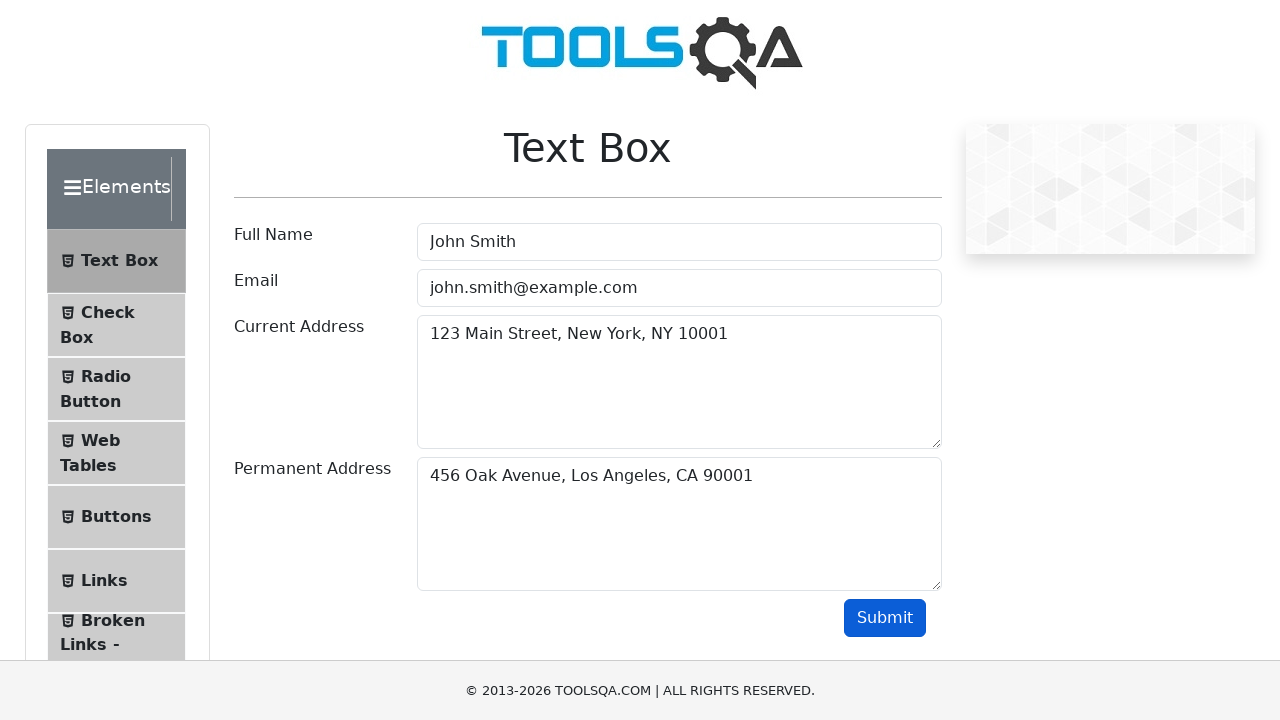